Tests form interaction on an Angular practice page by filling a name field and clicking a checkbox

Starting URL: https://rahulshettyacademy.com/angularpractice/

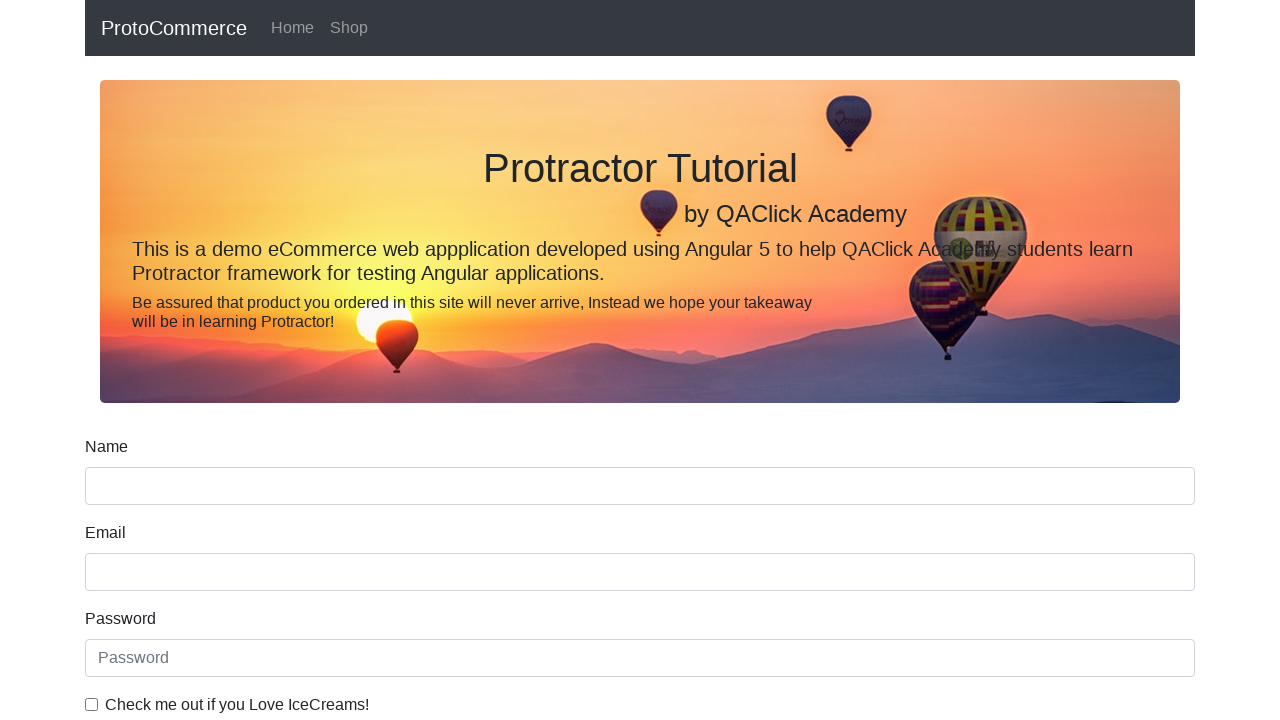

Filled name field with 'Jarek' on input[name='name']
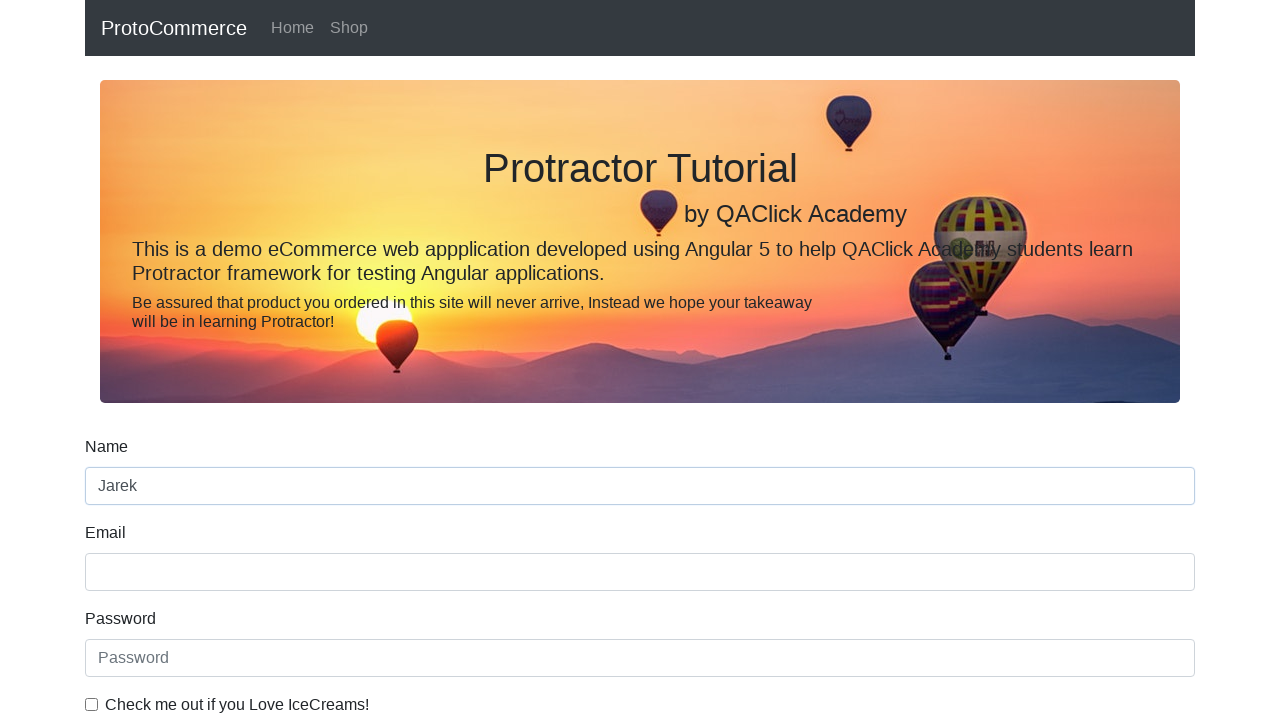

Clicked the example checkbox at (92, 704) on #exampleCheck1
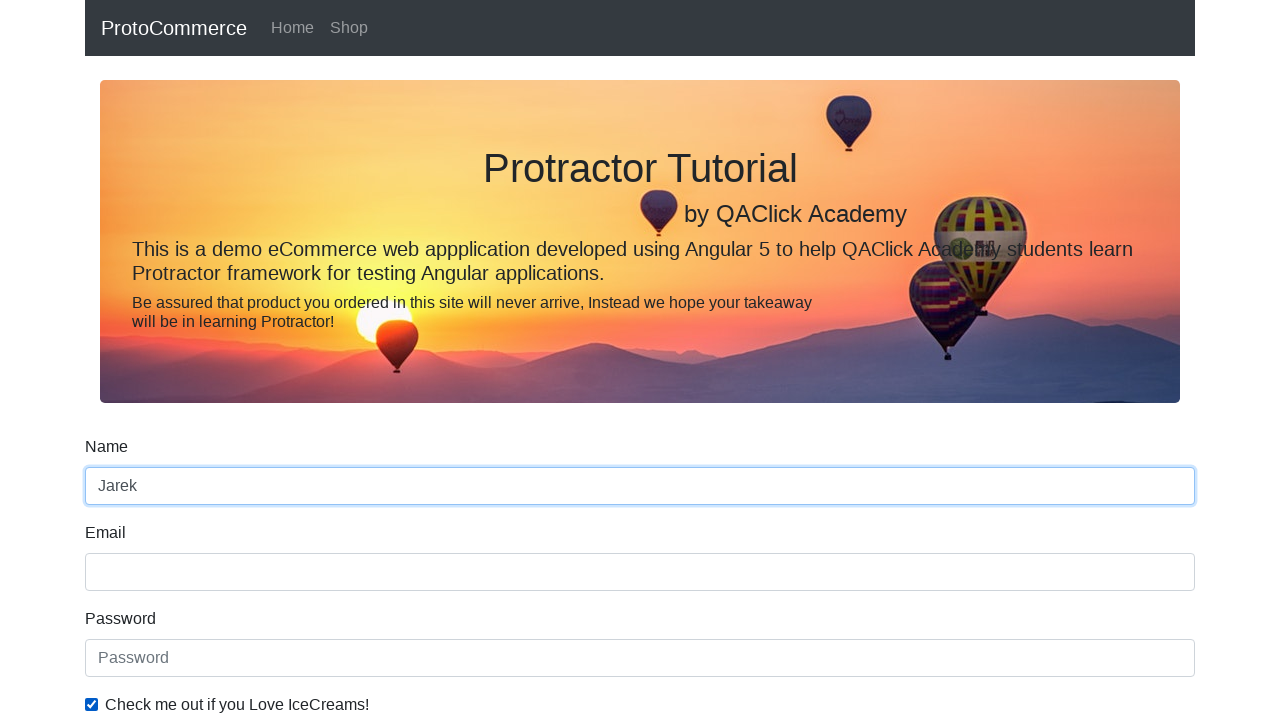

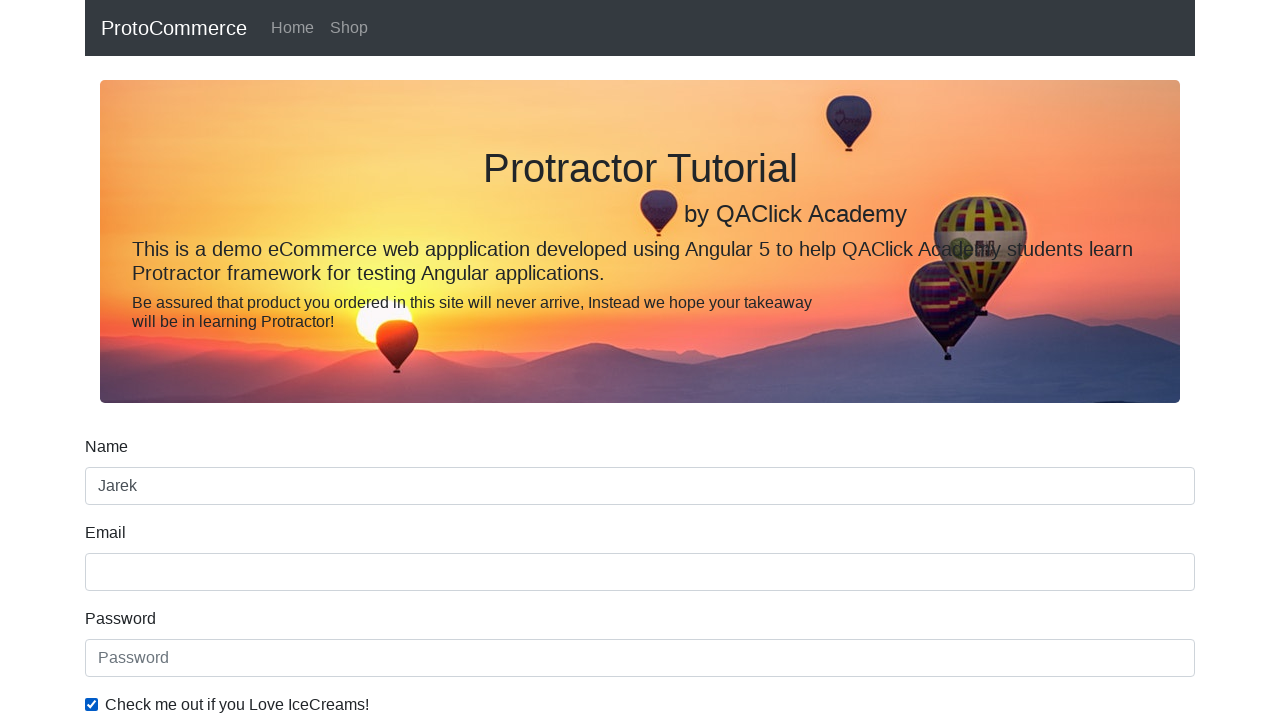